Tests focus and blur behavior on an input element, verifying that the background color changes when the element receives focus and when it loses focus.

Starting URL: https://testerstories.com/xyzzy/practice.html

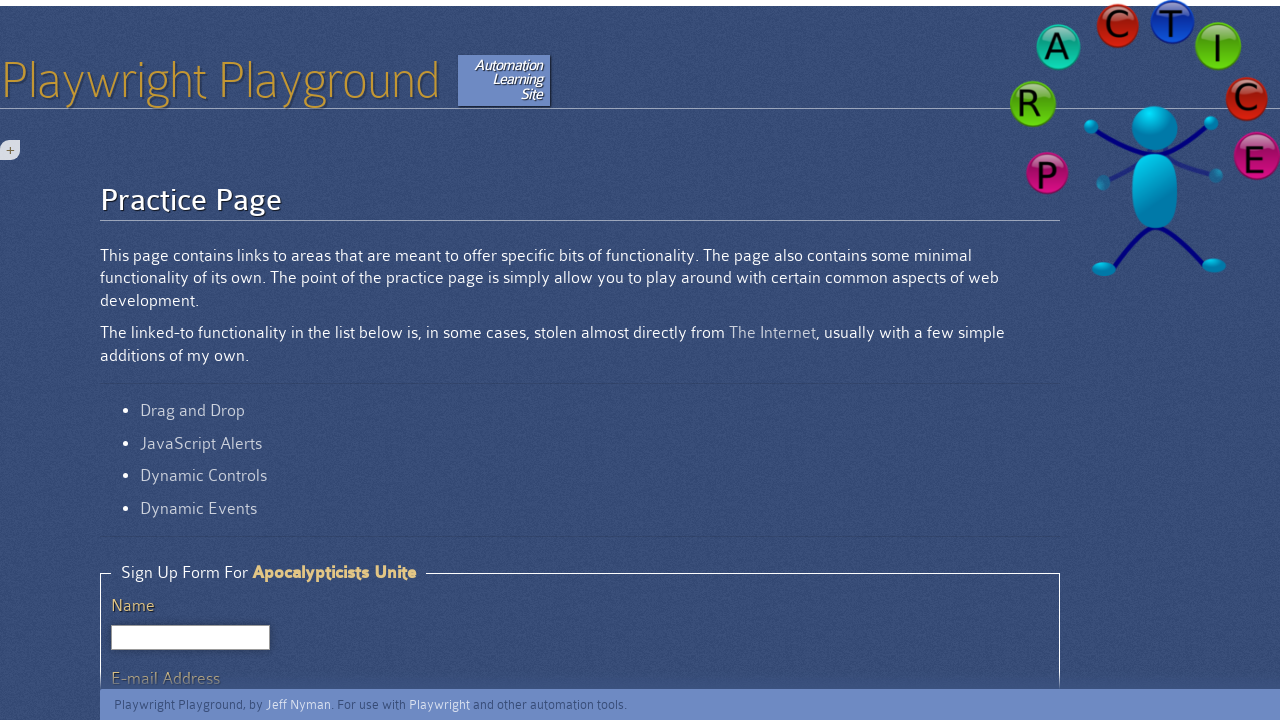

Scrolled focus-and-blur element into view
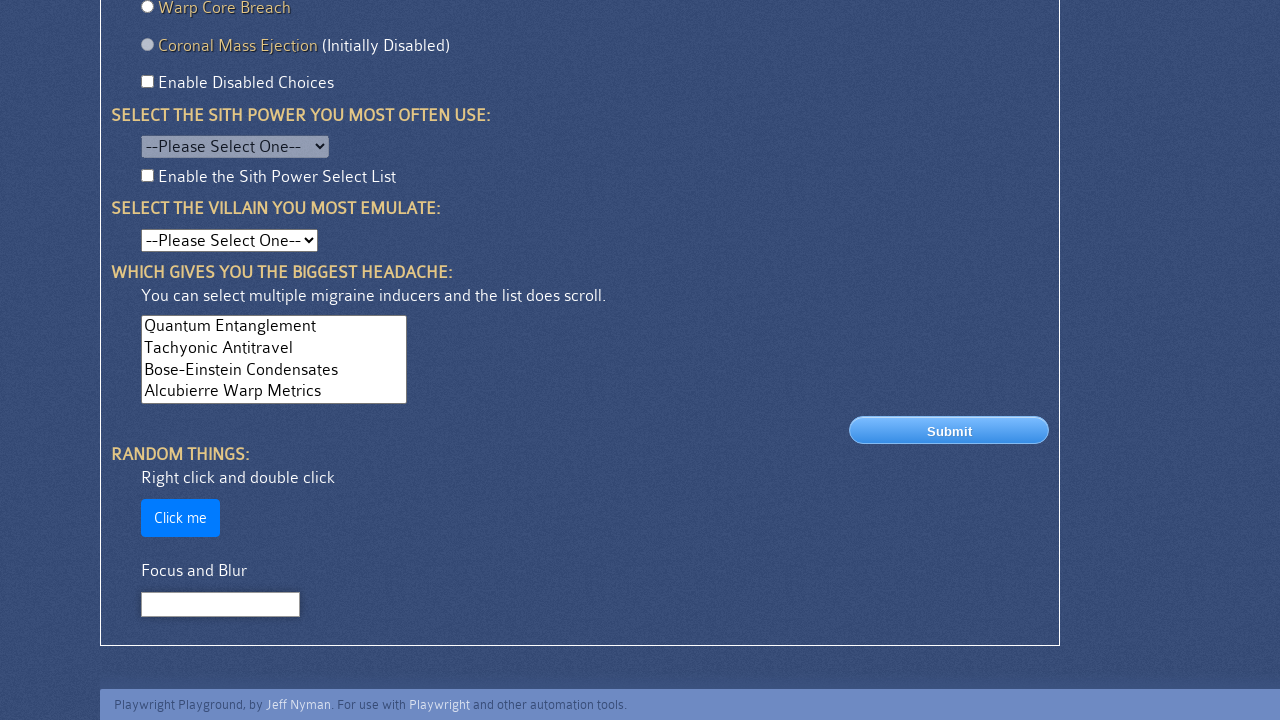

Clicked focus-and-blur input element to focus it at (220, 605) on #focus-and-blur
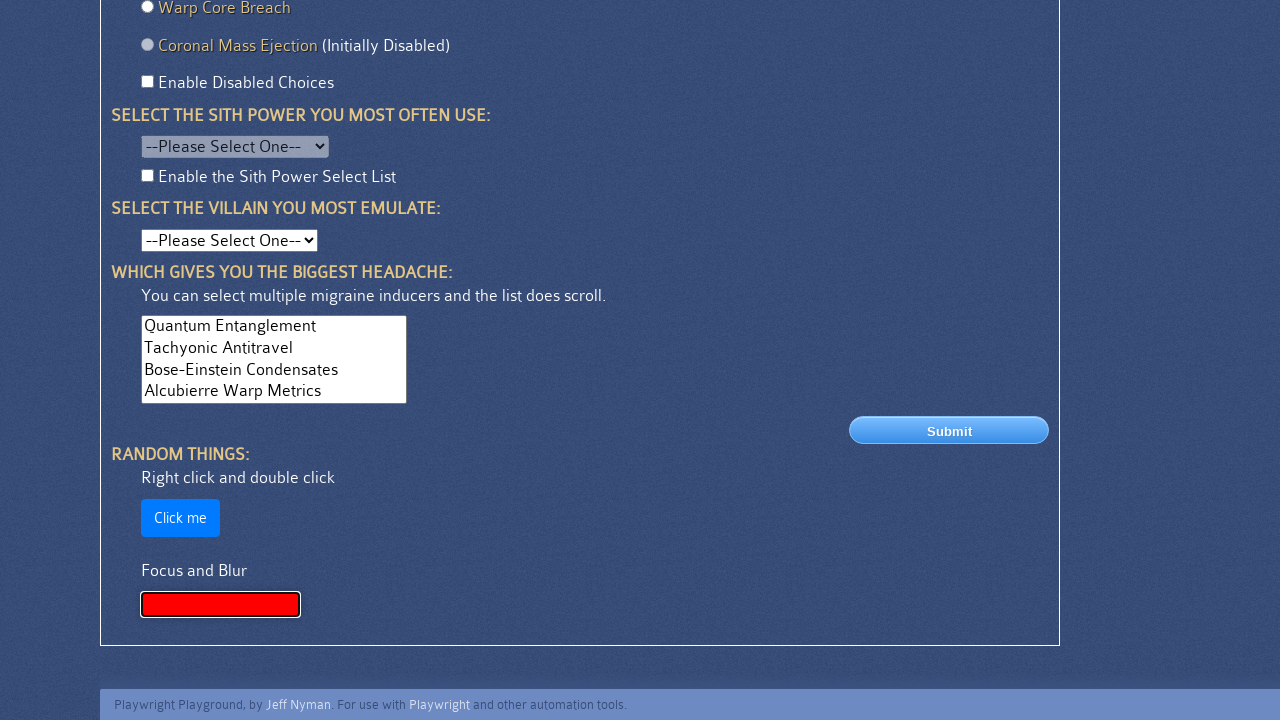

Clicked outside the input element to blur it at (0, 0) on body
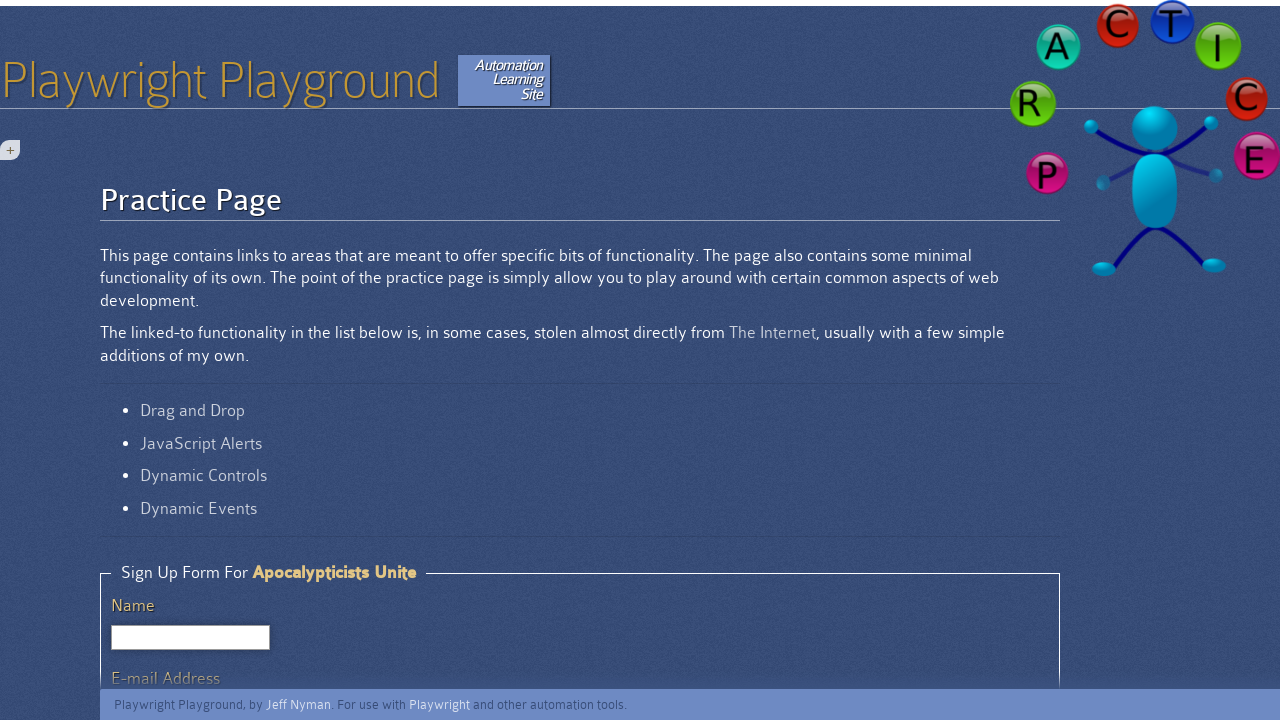

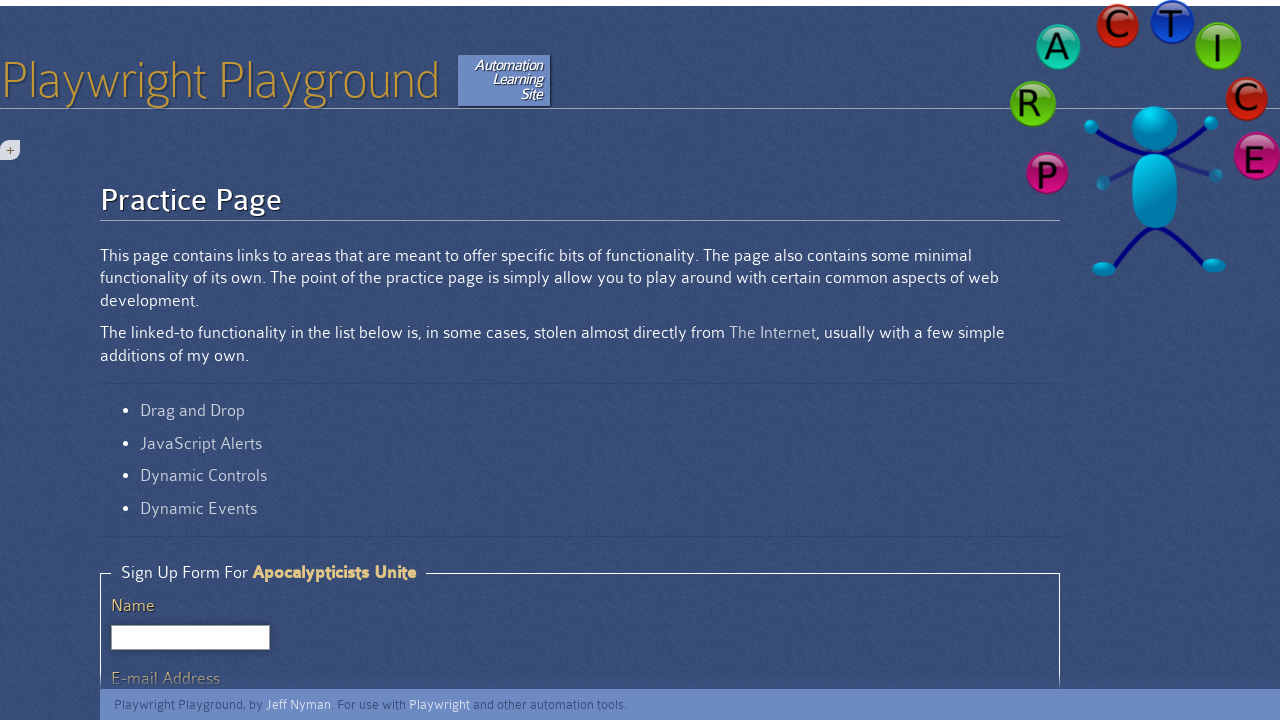